Tests a registration form by filling in first name, last name, and email fields, submitting the form, and verifying the success message is displayed.

Starting URL: http://suninjuly.github.io/registration1.html

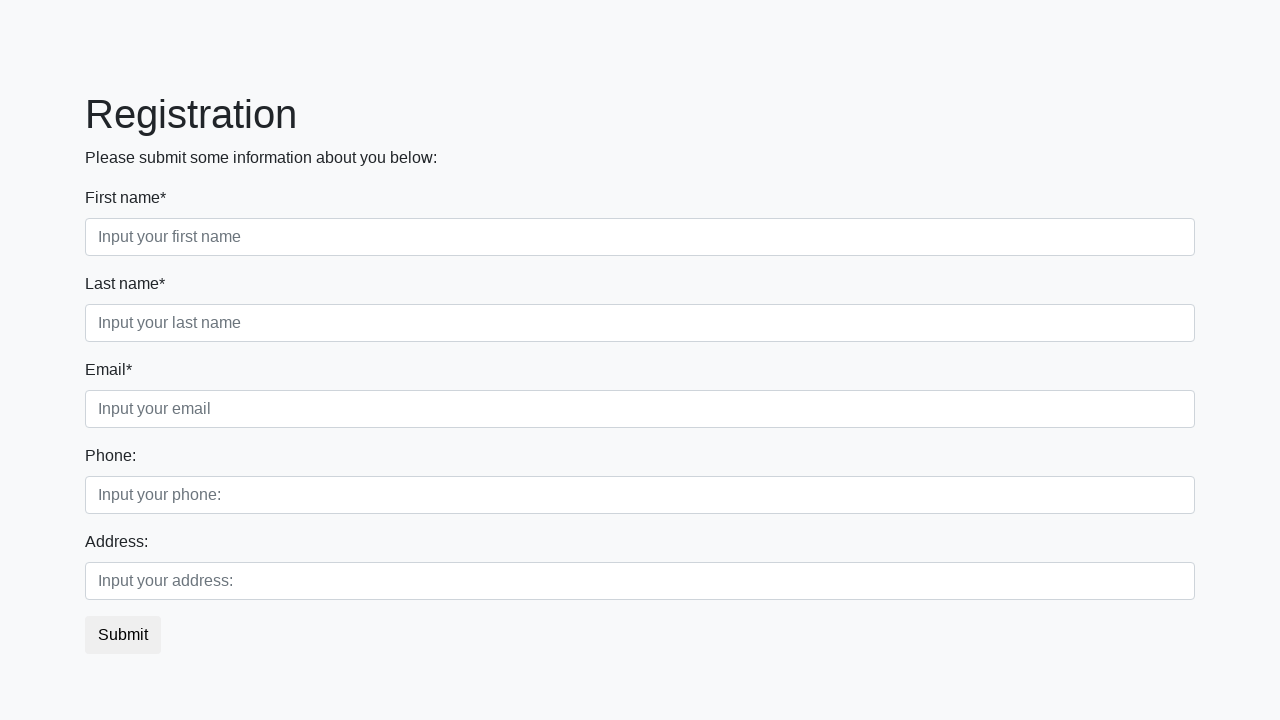

Filled first name field with 'John' on input[placeholder="Input your first name"]
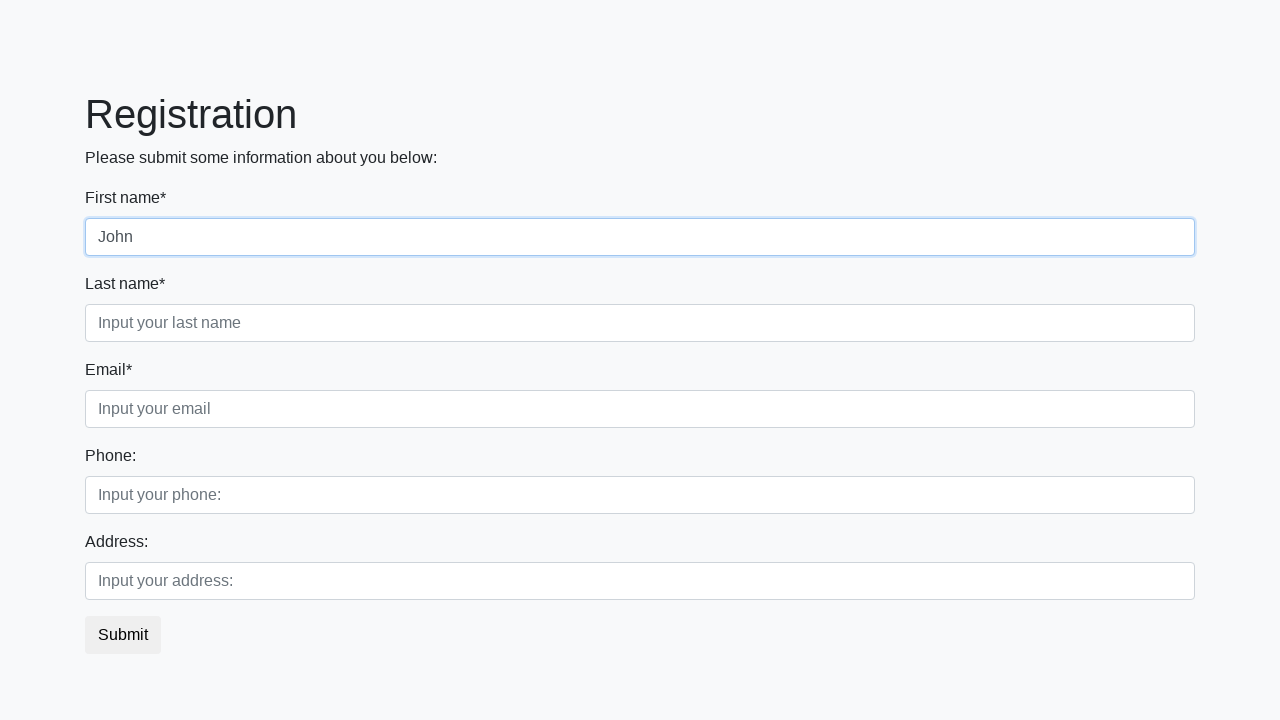

Filled last name field with 'Smith' on input[placeholder="Input your last name"]
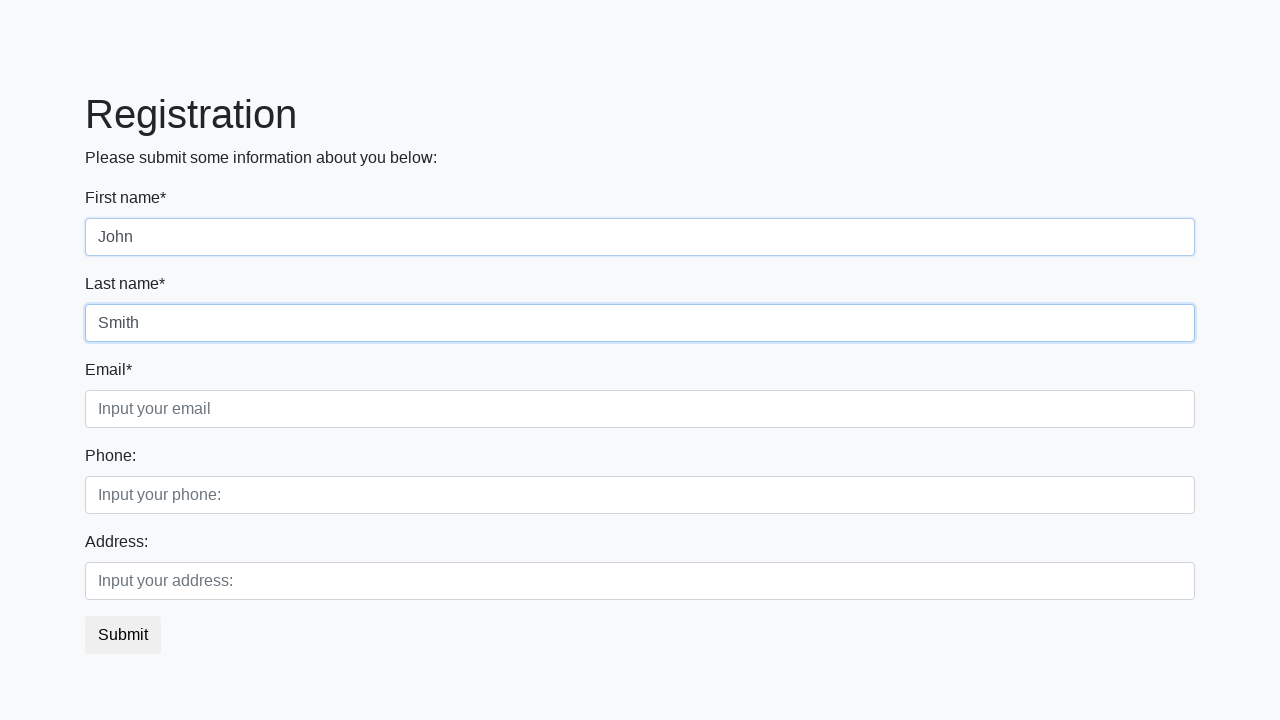

Filled email field with 'johnsmith2024@gmail.com' on input[placeholder="Input your email"]
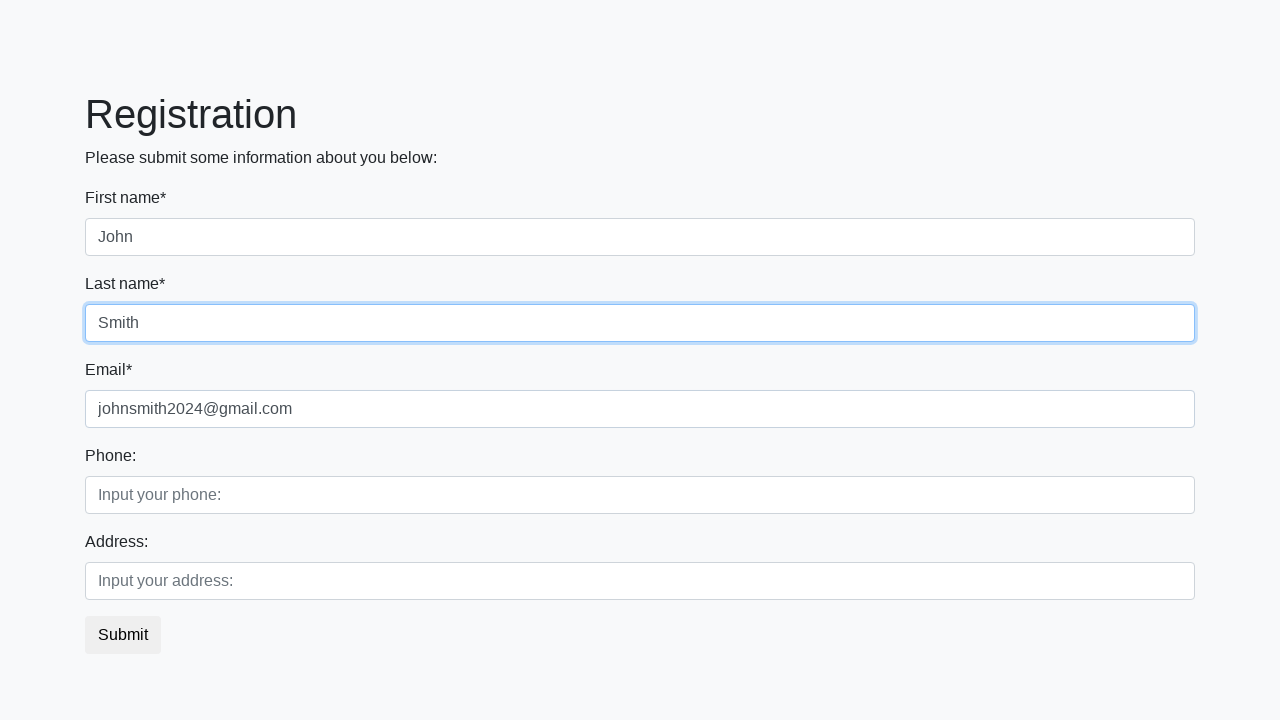

Clicked submit button to register at (123, 635) on button.btn
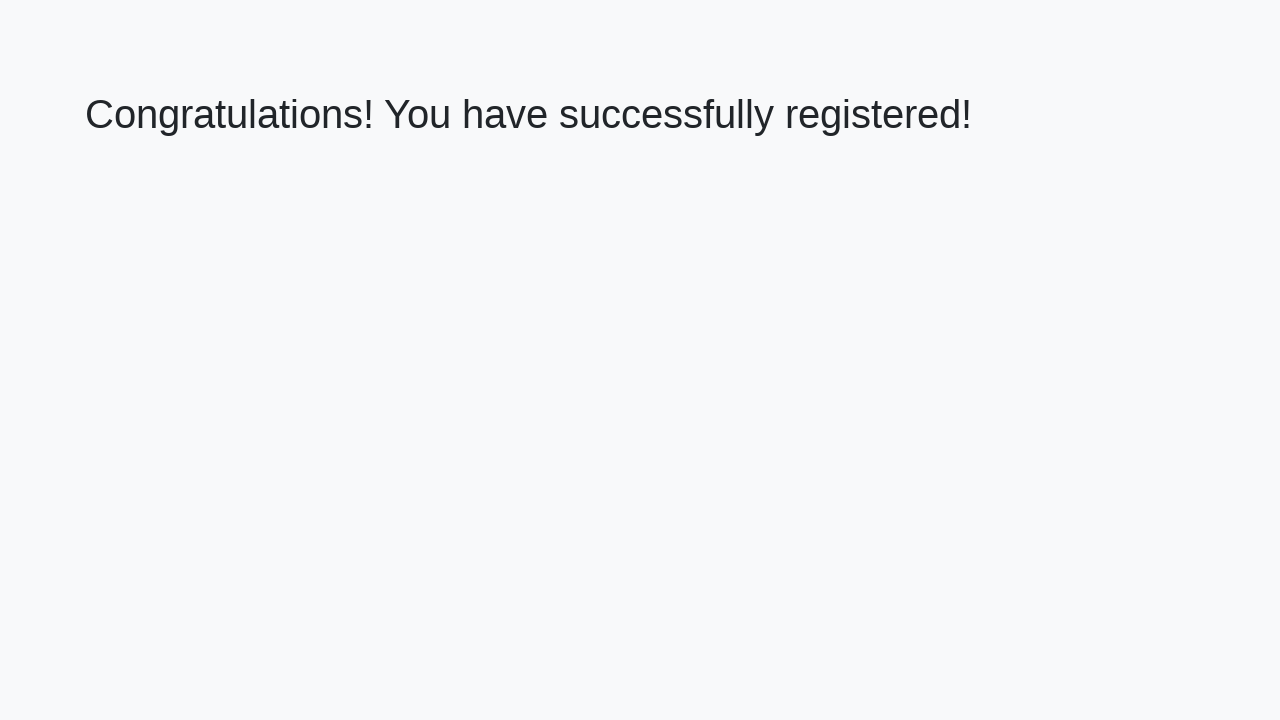

Success message element loaded
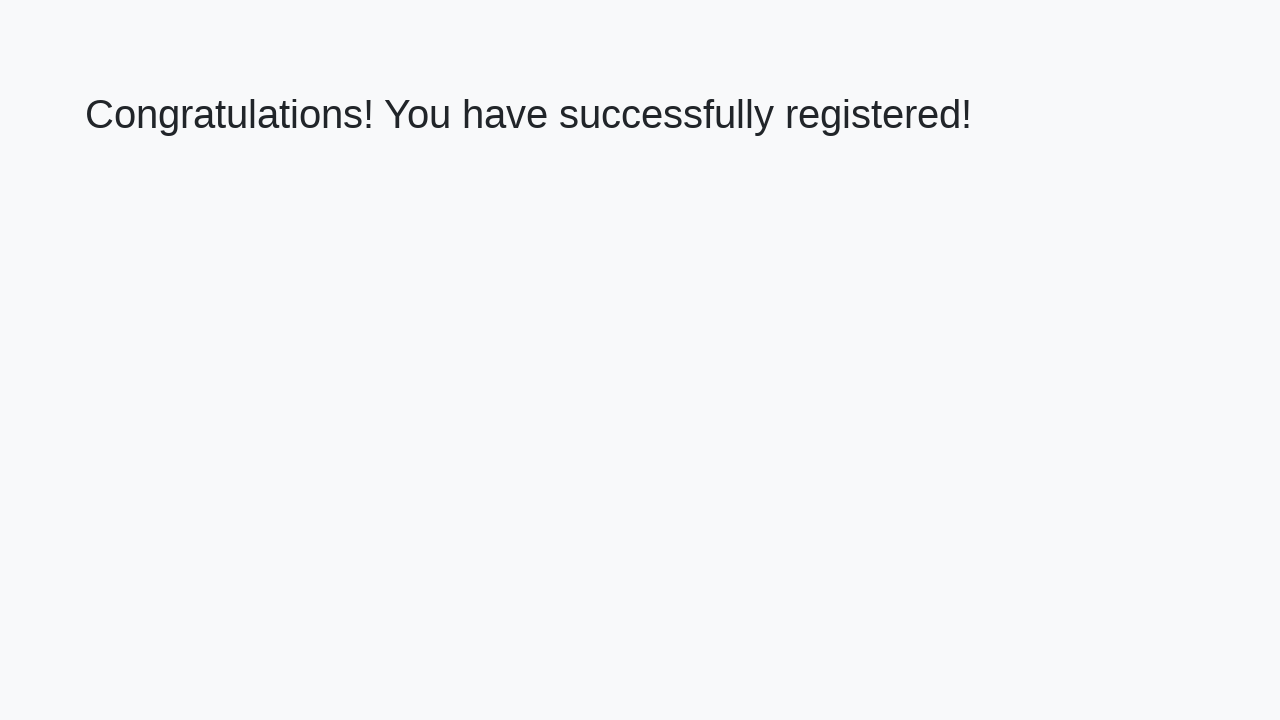

Retrieved success message text: 'Congratulations! You have successfully registered!'
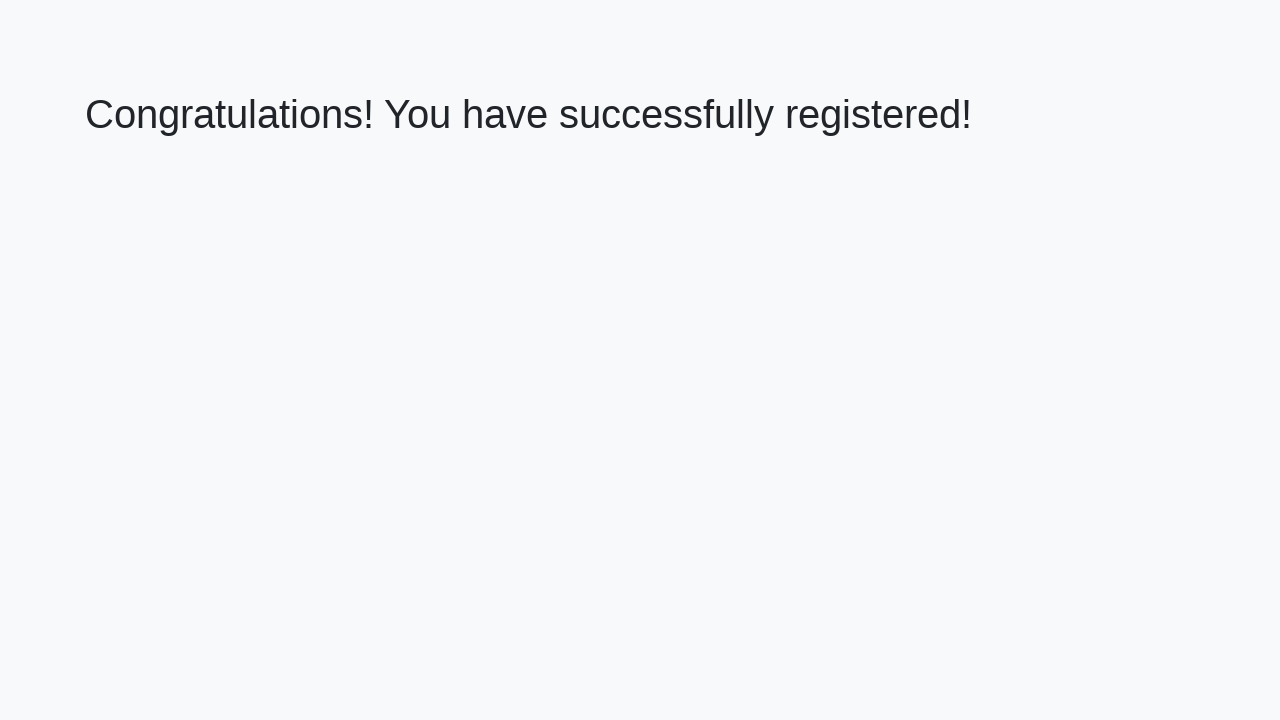

Verified success message matches expected text
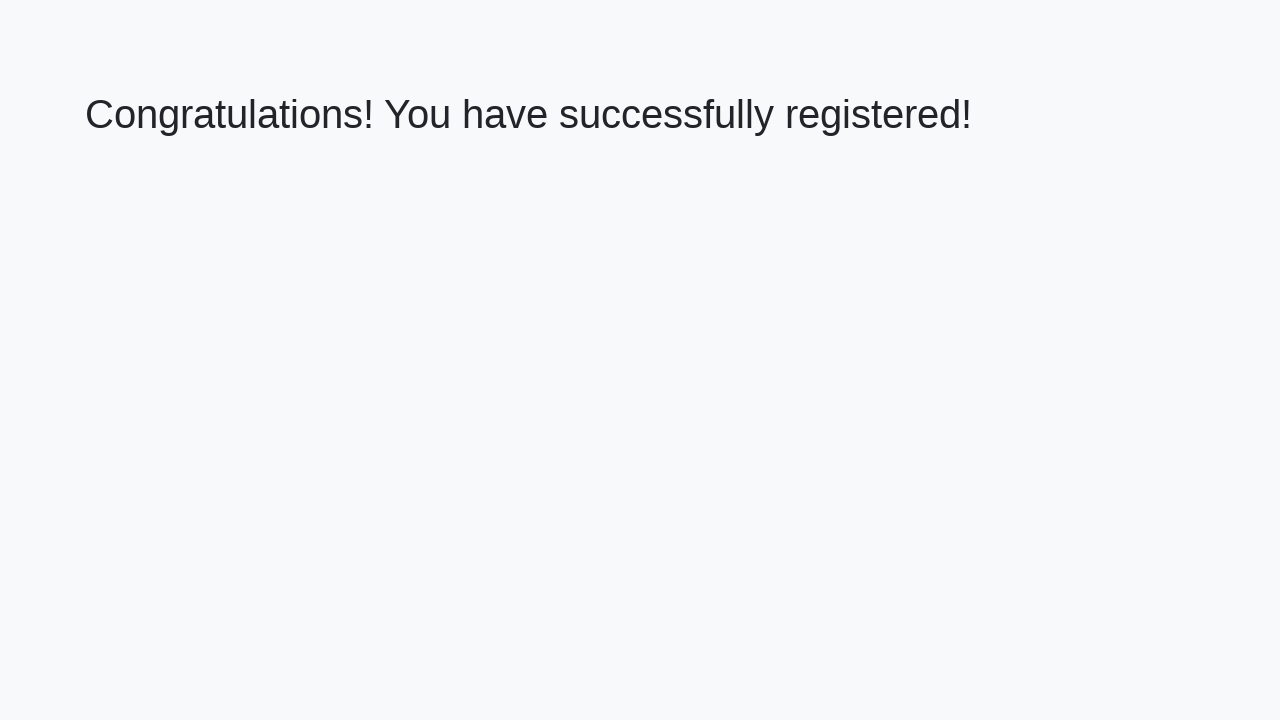

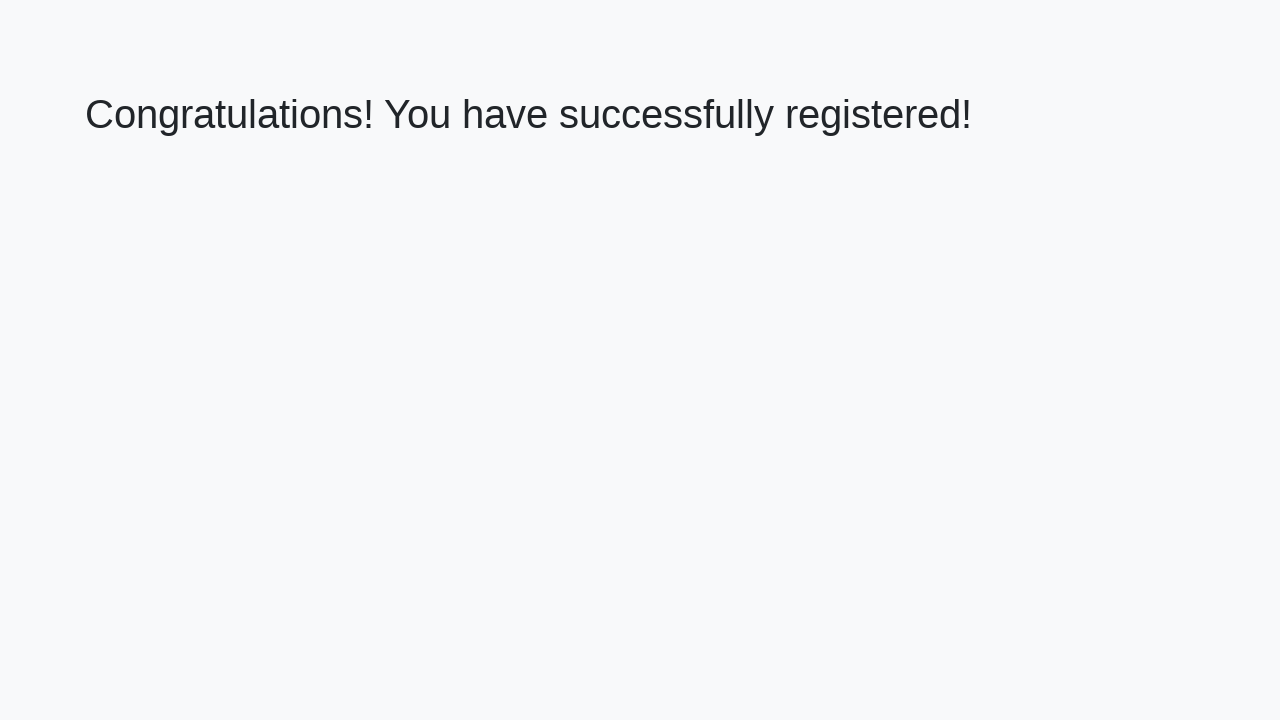